Tests that the text input field clears after adding a todo item

Starting URL: https://demo.playwright.dev/todomvc

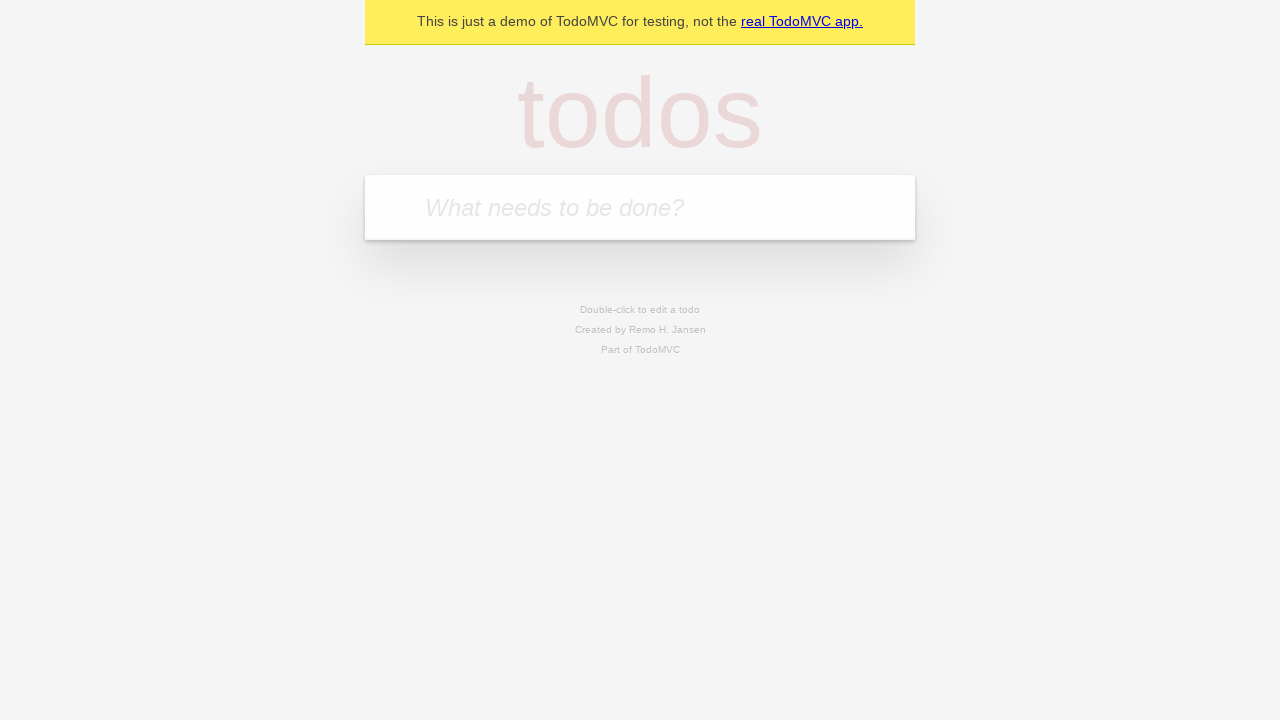

Filled new todo input with 'buy some cheese' on .new-todo
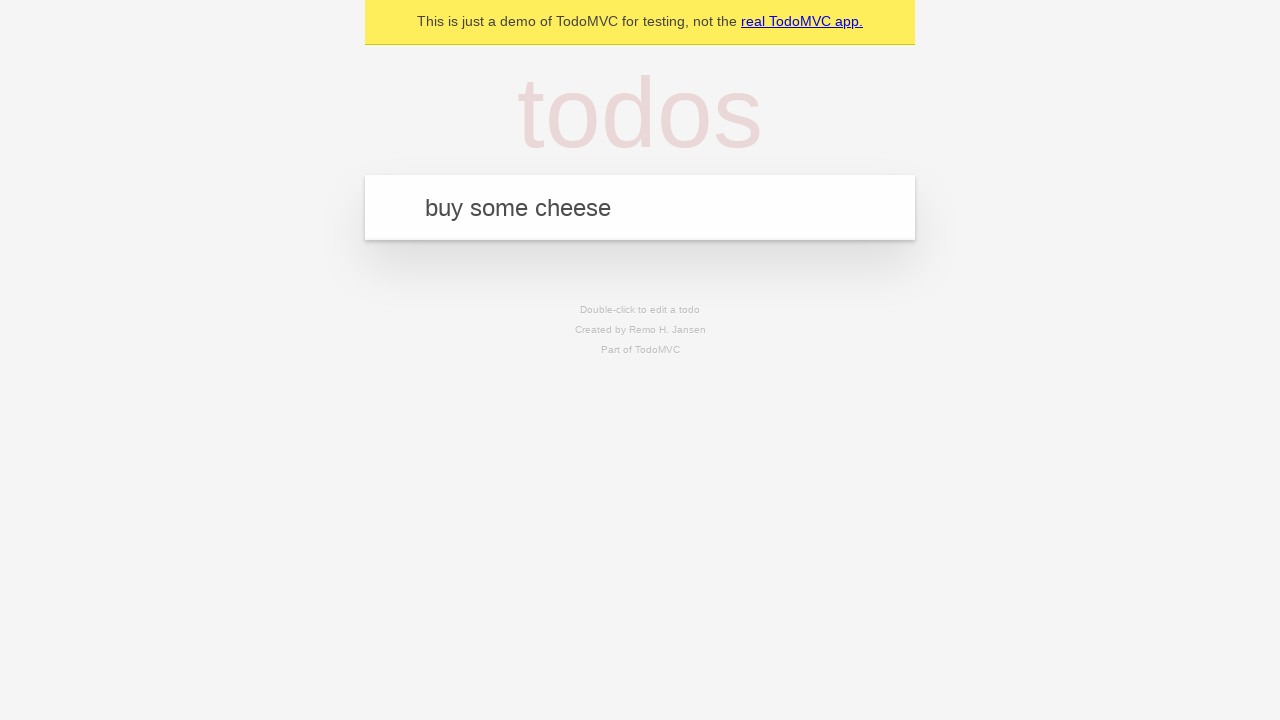

Pressed Enter to add todo item on .new-todo
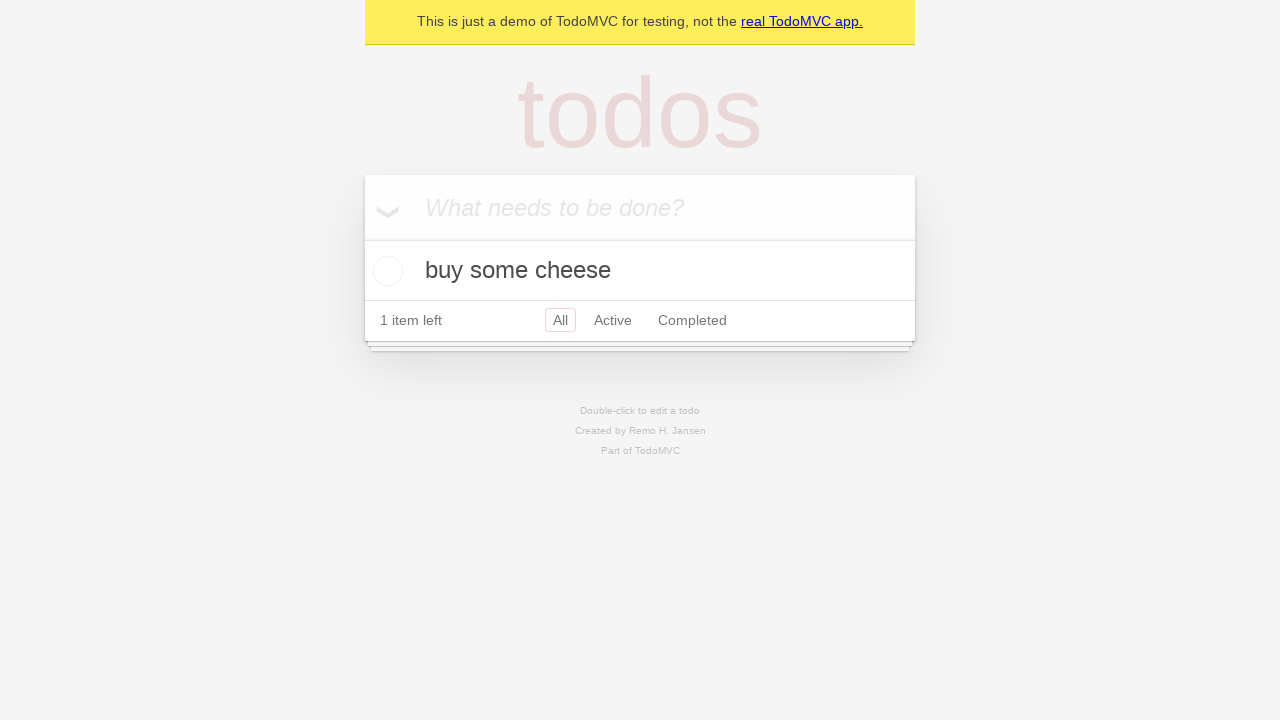

Todo item appeared in the list
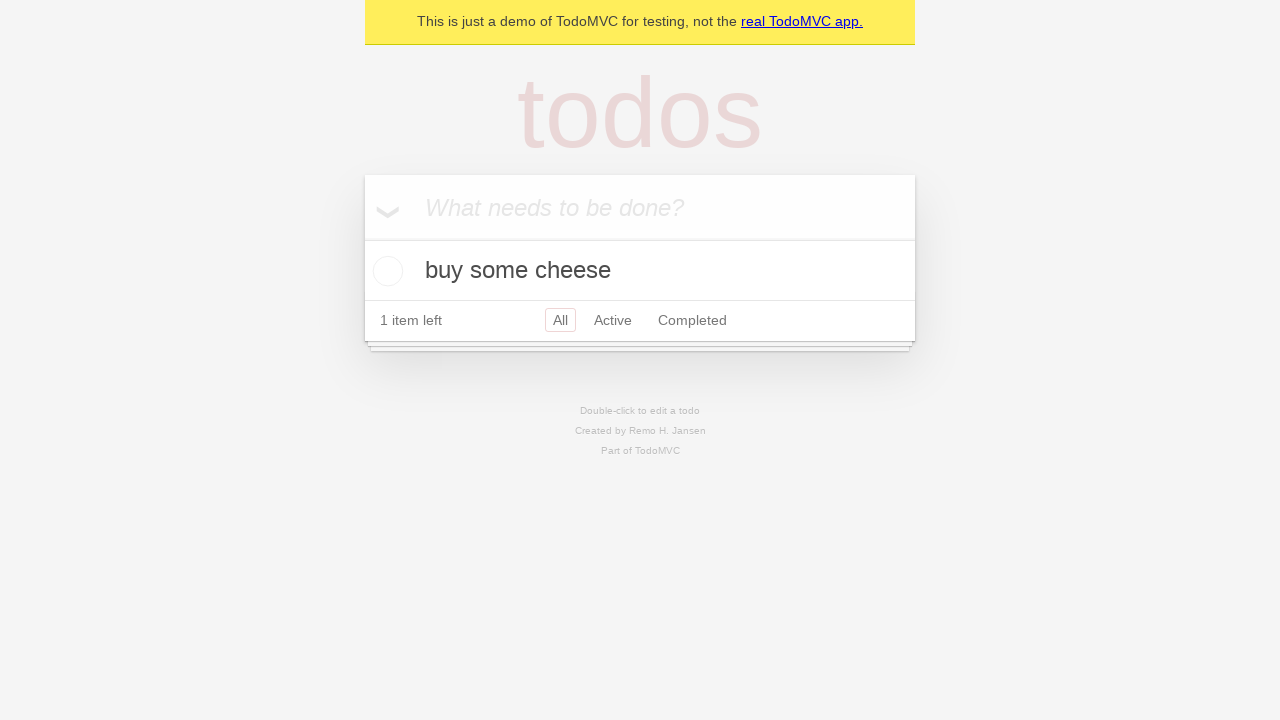

Verified that text input field is empty after adding todo
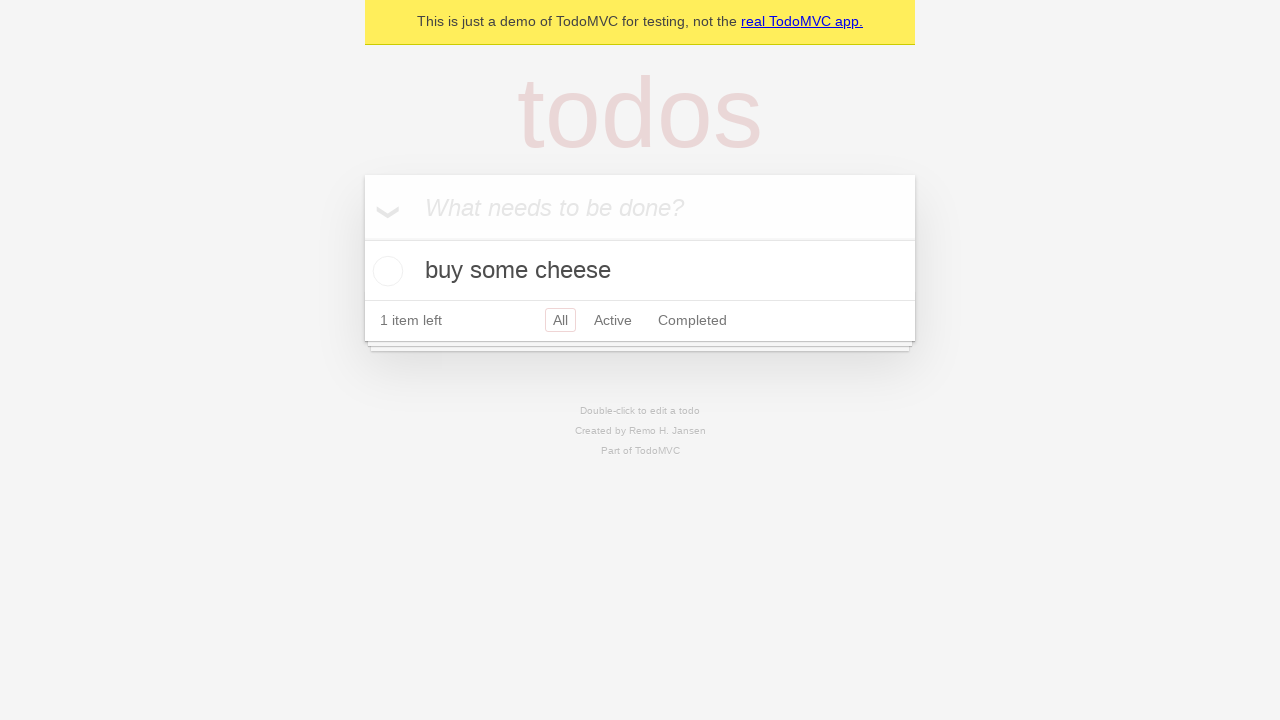

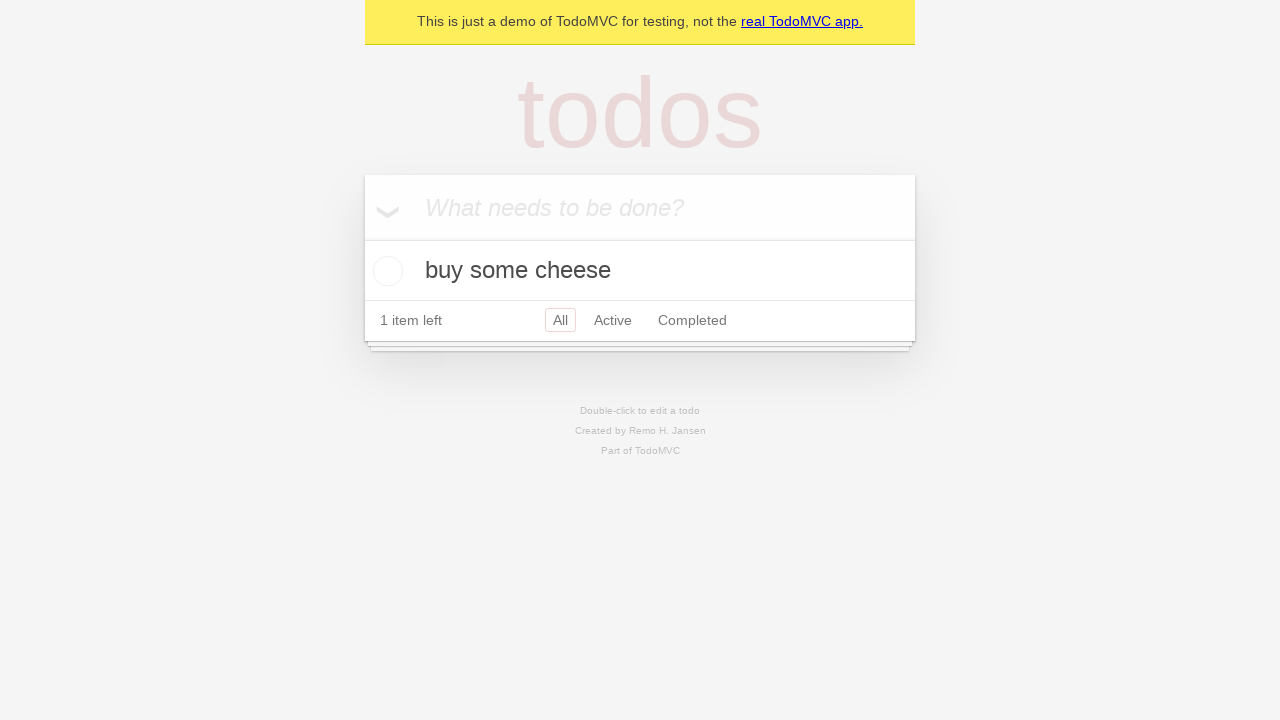